Tests the password input field by filling it with a test value

Starting URL: https://testpages.herokuapp.com/styled/basic-html-form-test.html

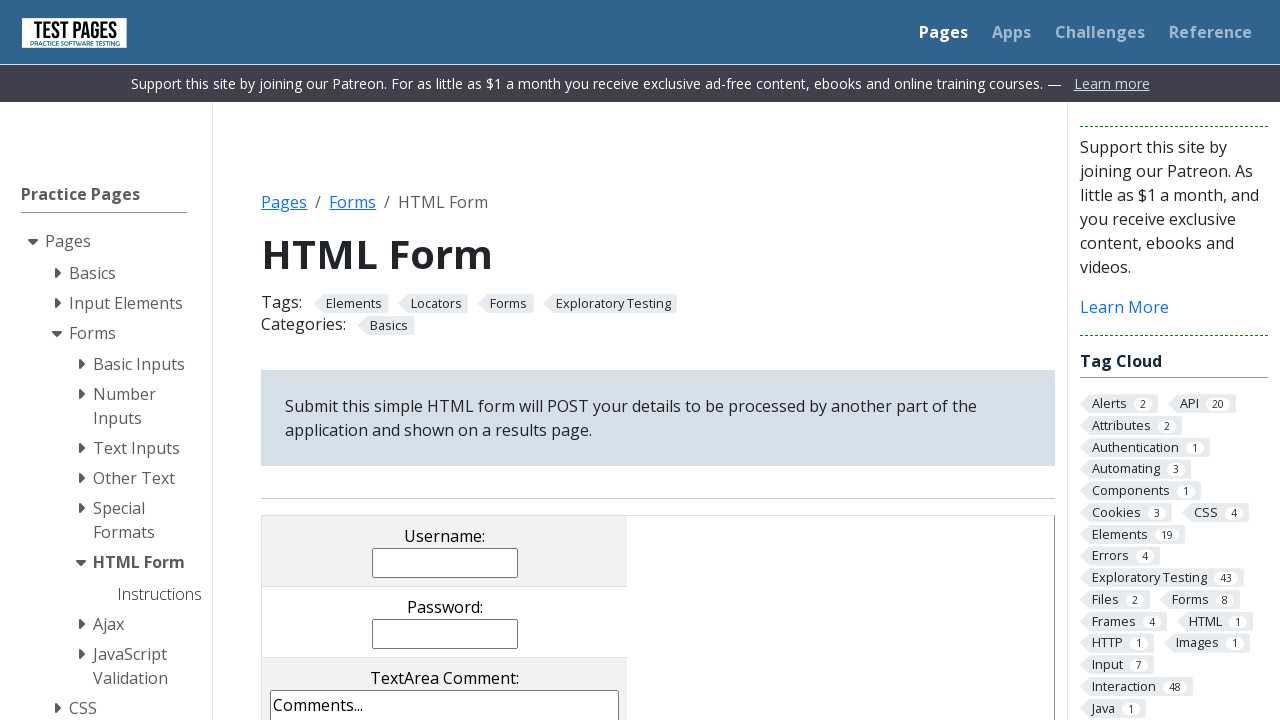

Located password input field
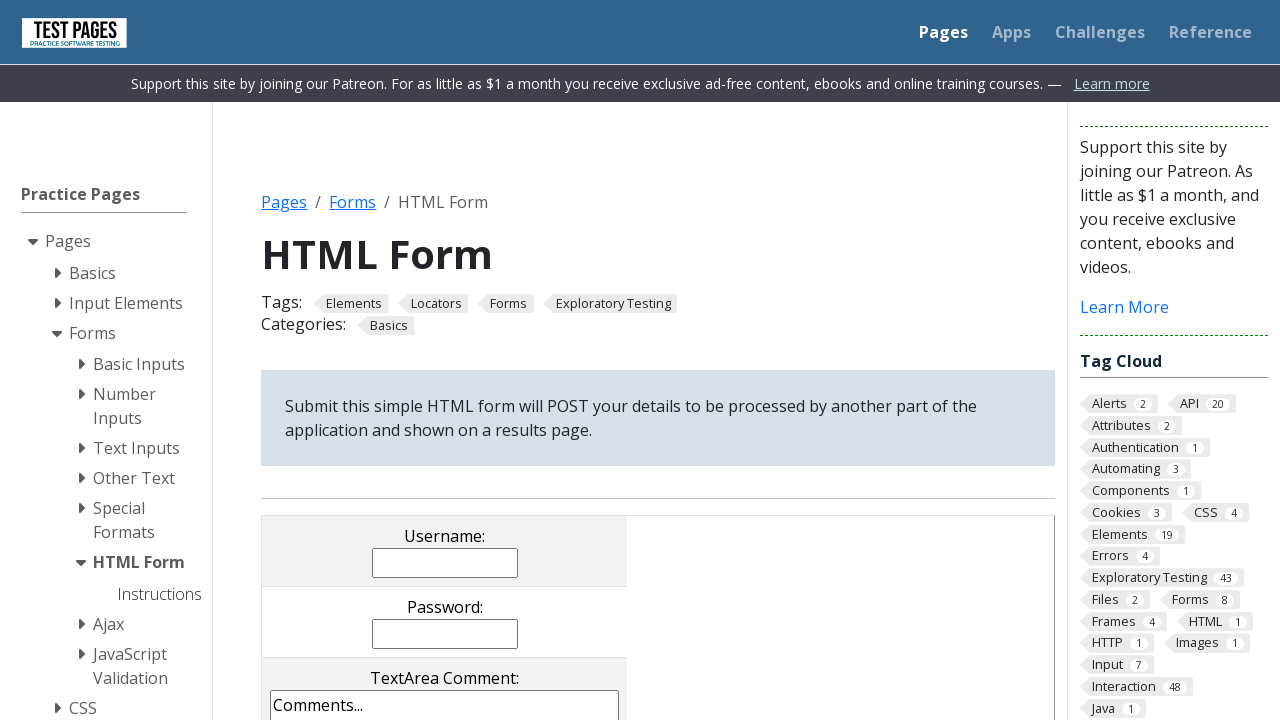

Password input field became visible
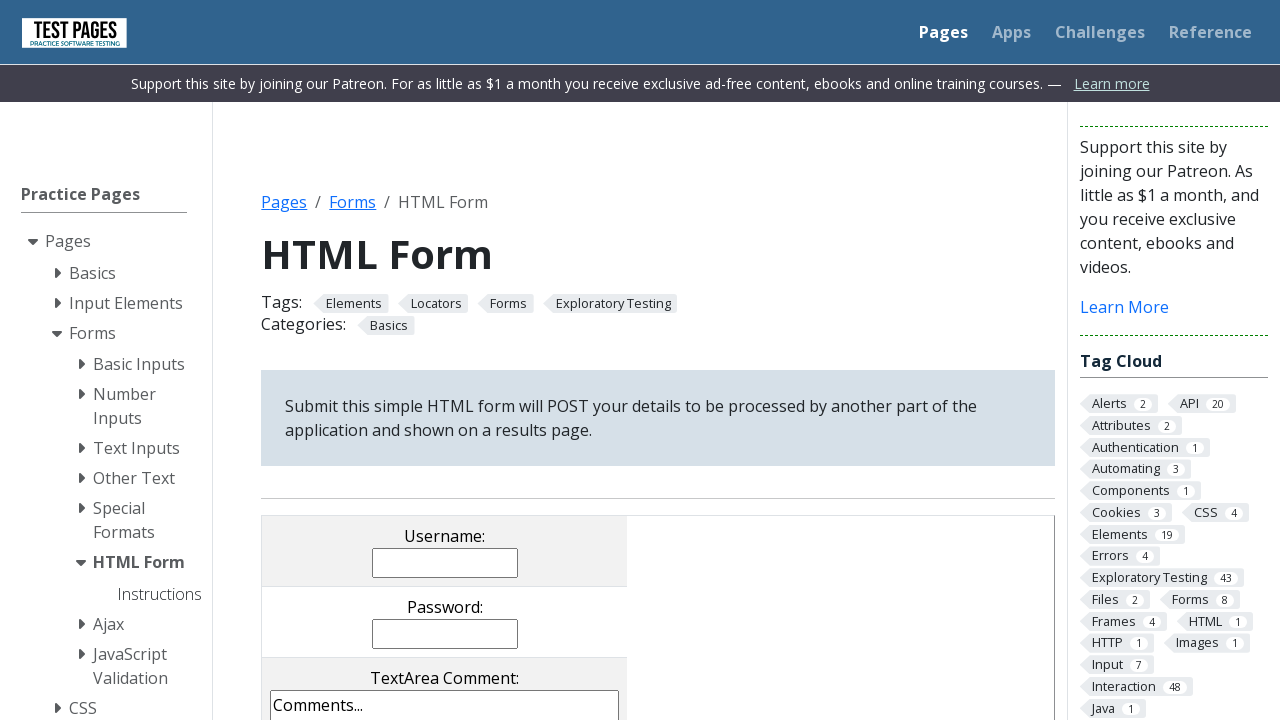

Filled password field with test value 'testPassword' on xpath=//input[@name="password"]
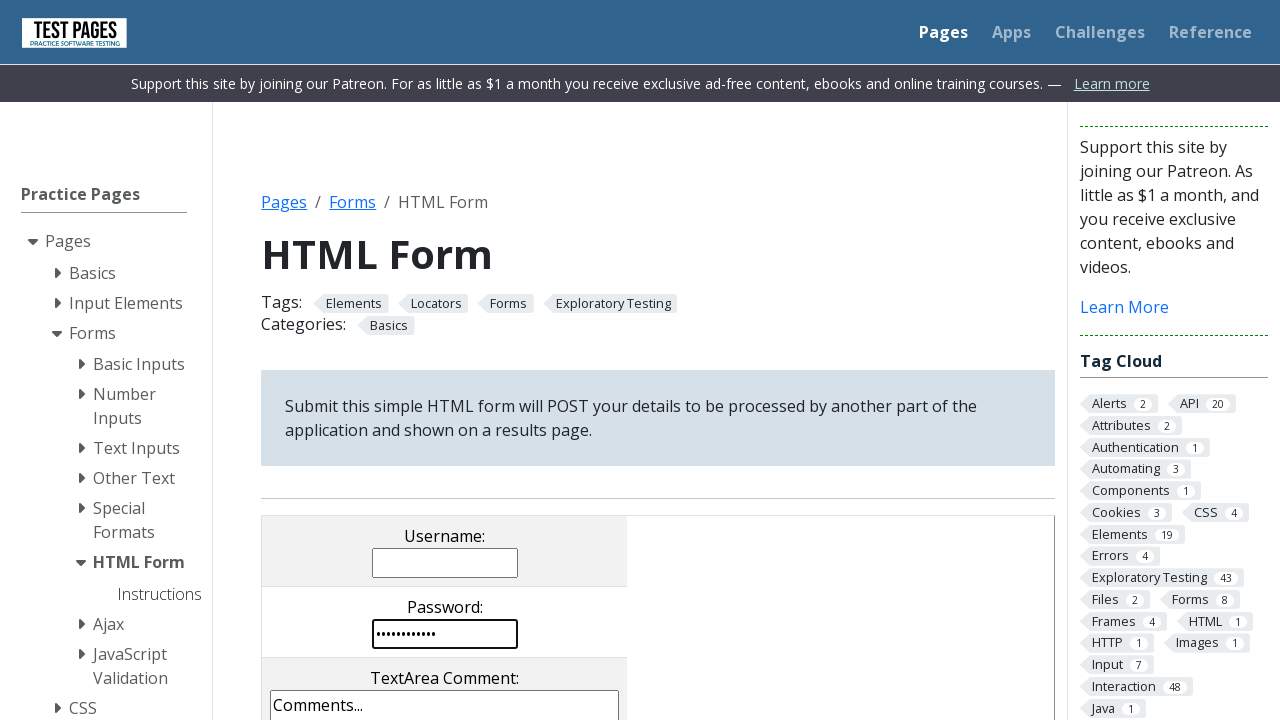

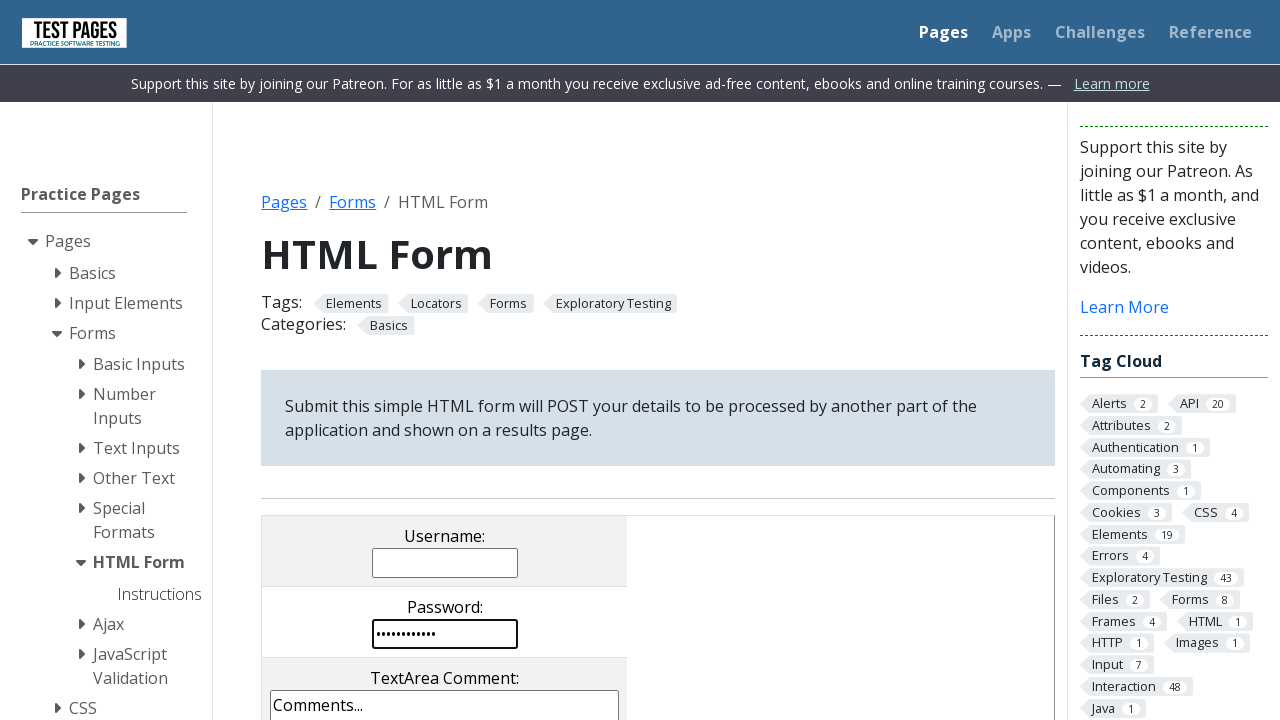